Navigates to a GitHub profile page and scrolls to the footer element

Starting URL: https://github.com/Silenttttttt

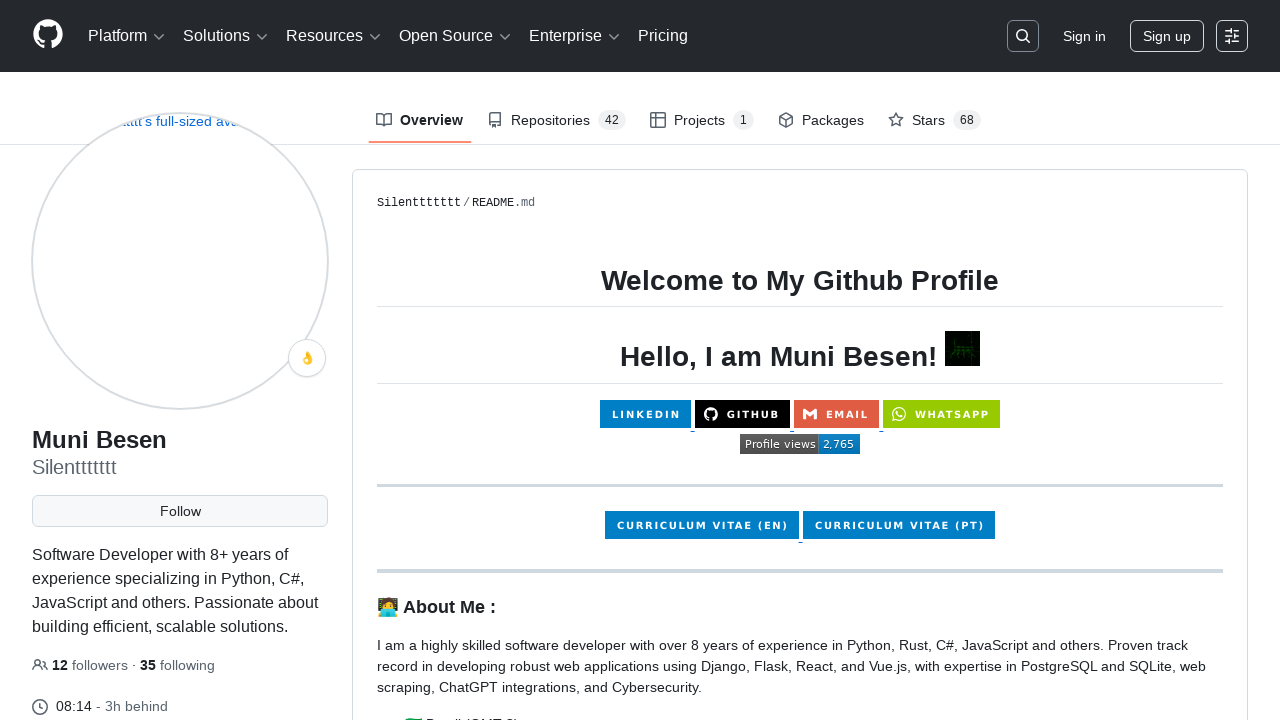

Waited for DOM content to be loaded on GitHub profile page
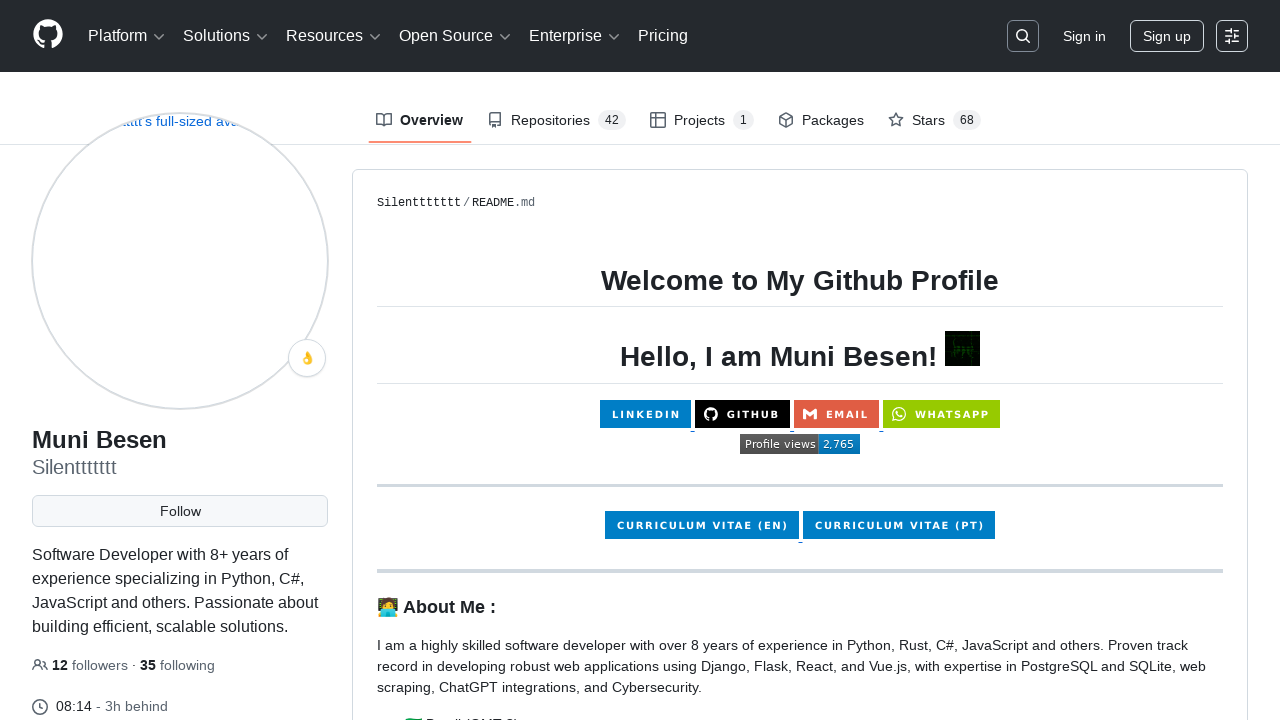

Waited 3 seconds for page resources to fully load
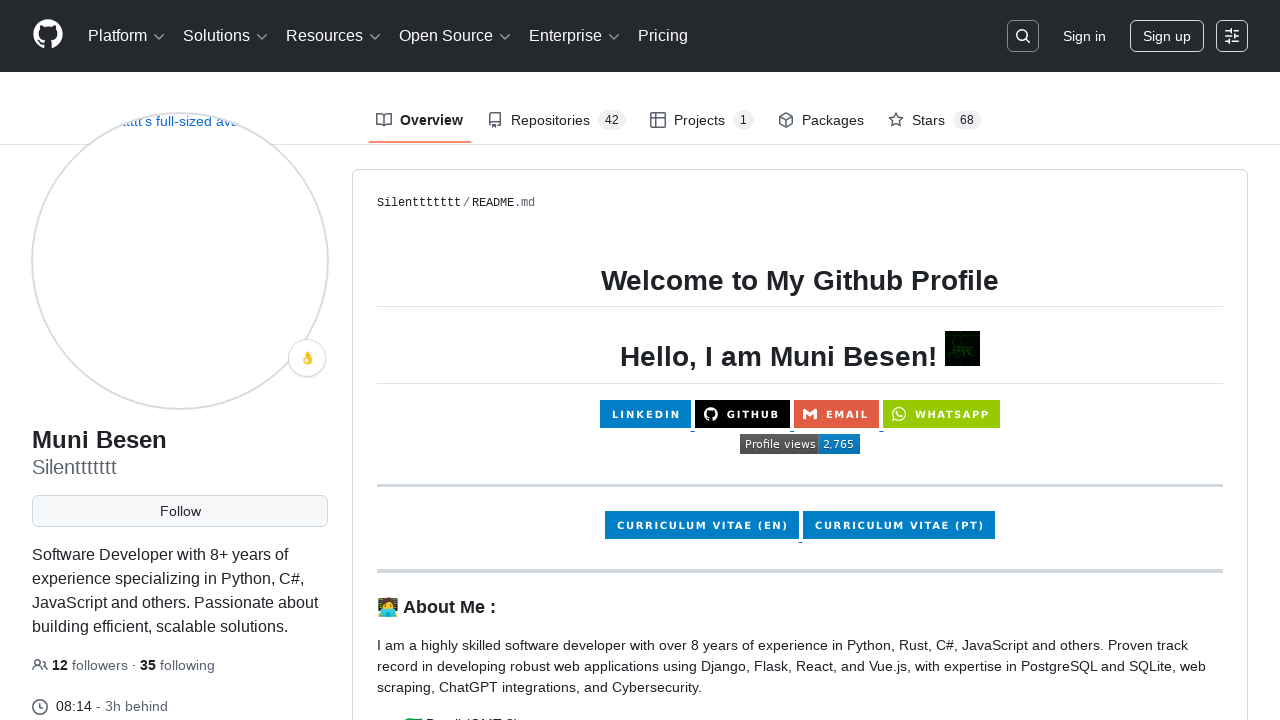

Scrolled to footer element on the page
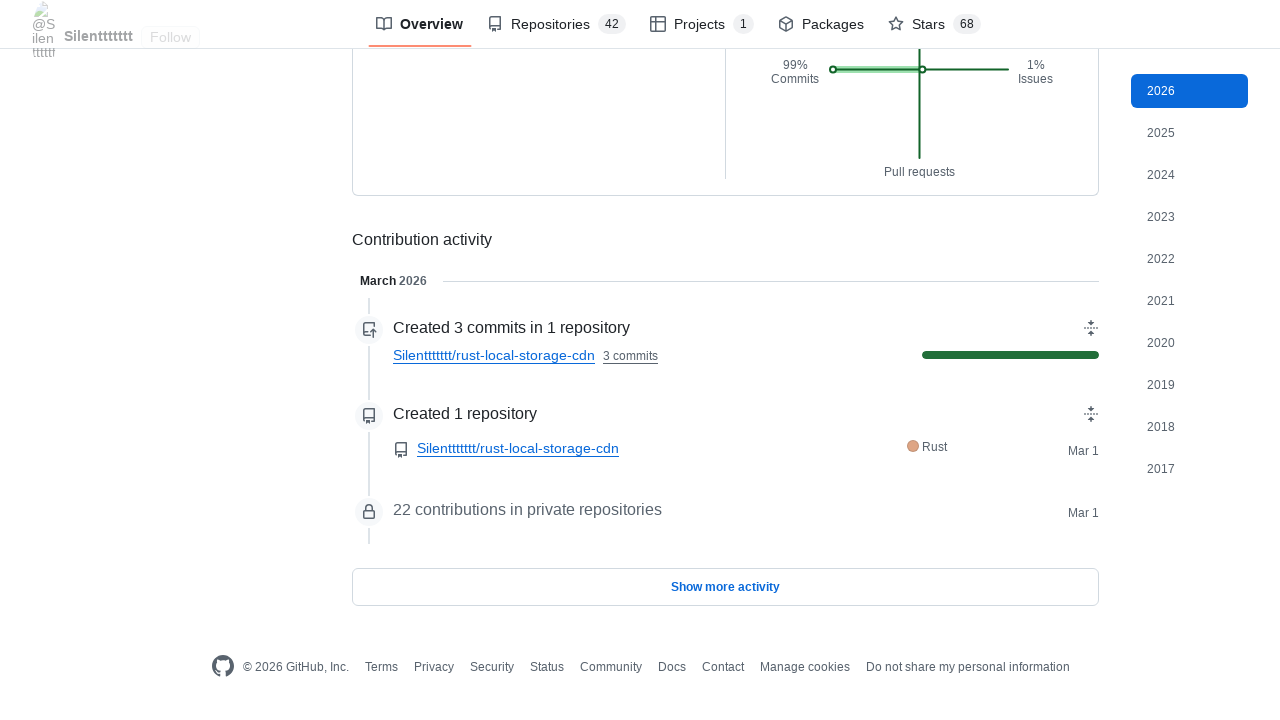

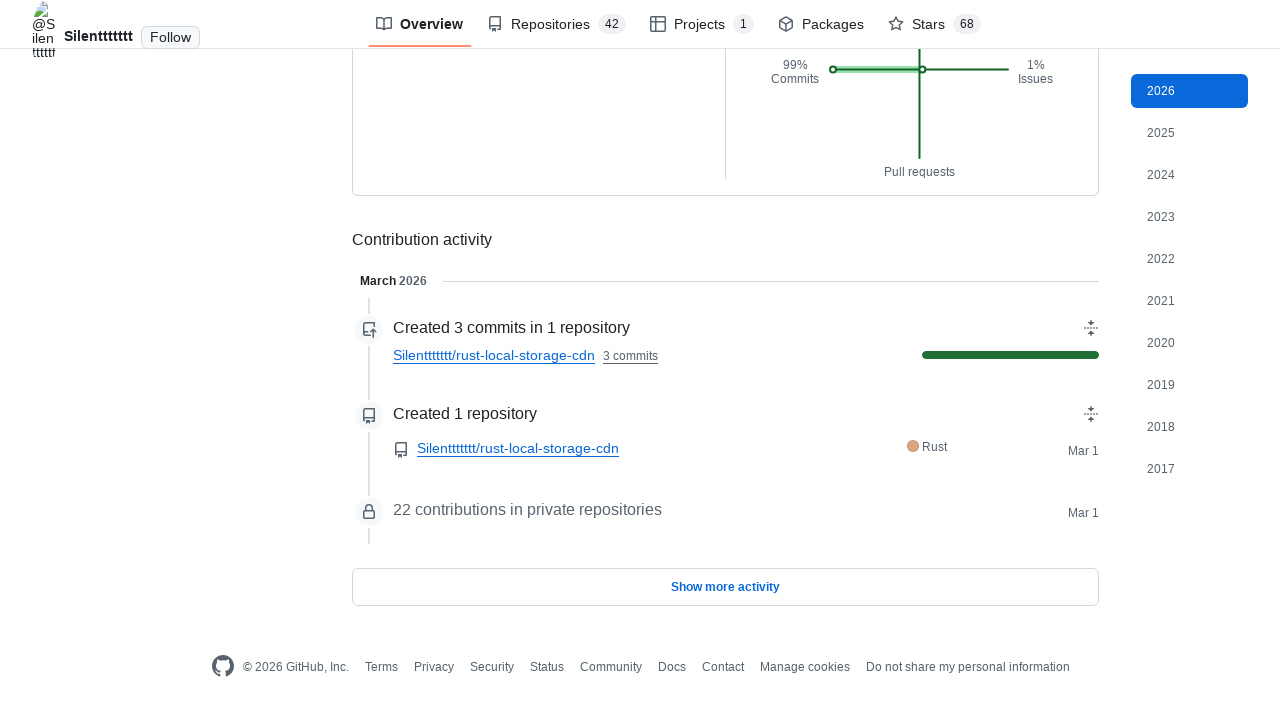